Navigates to dynamic content page with static content parameter

Starting URL: http://the-internet.herokuapp.com/dynamic_content?with_content=static

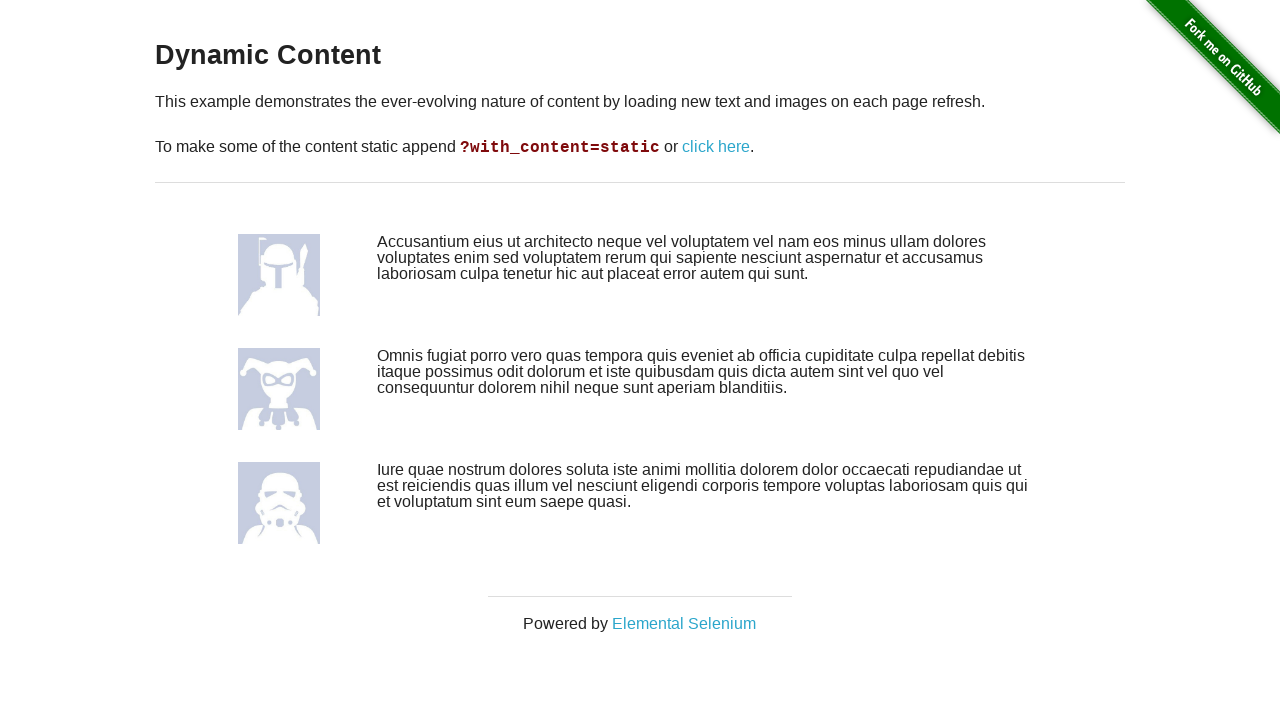

Navigated to dynamic content page with static content parameter
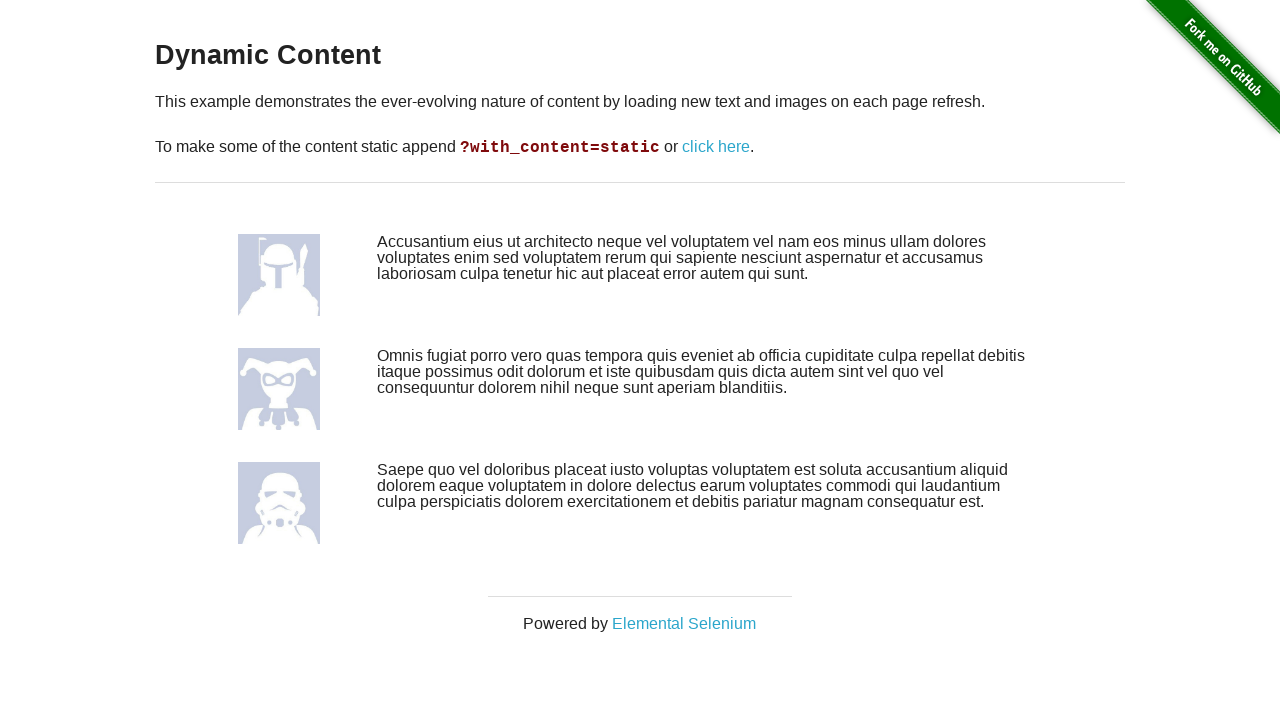

Content loaded successfully
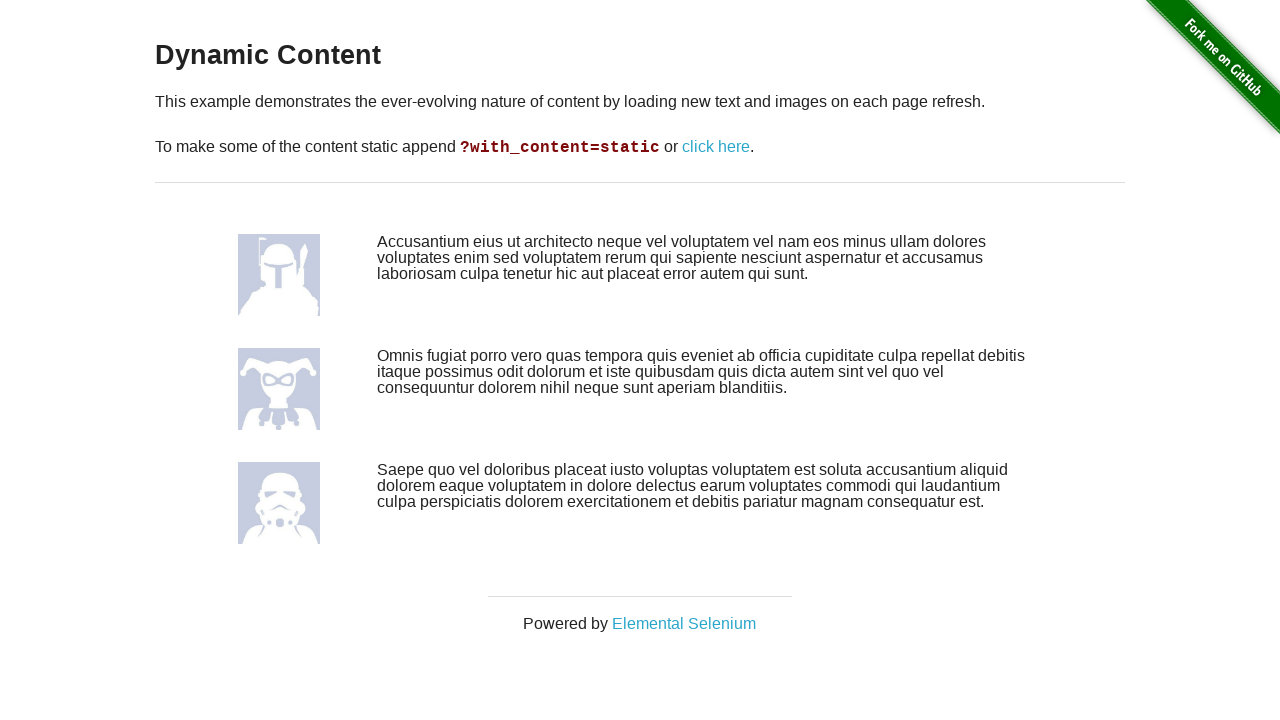

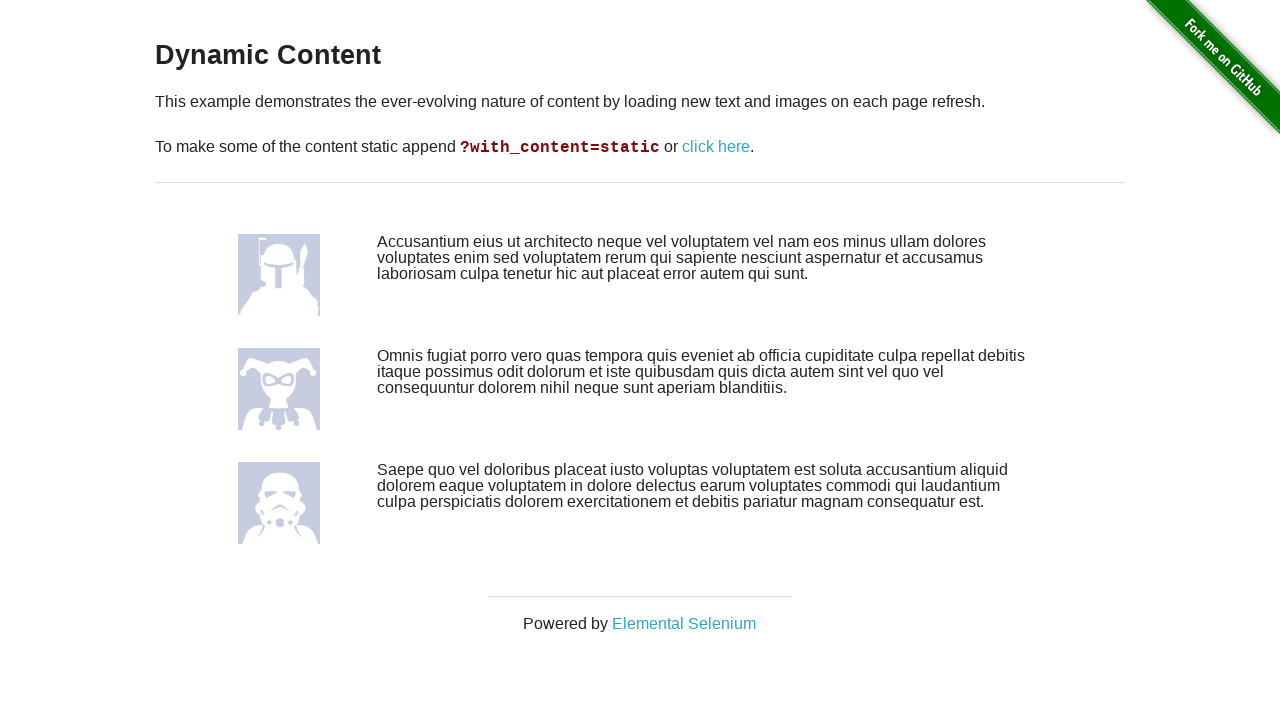